Tests dropdown selection by selecting option3 from the dropdown menu

Starting URL: https://www.rahulshettyacademy.com/AutomationPractice/

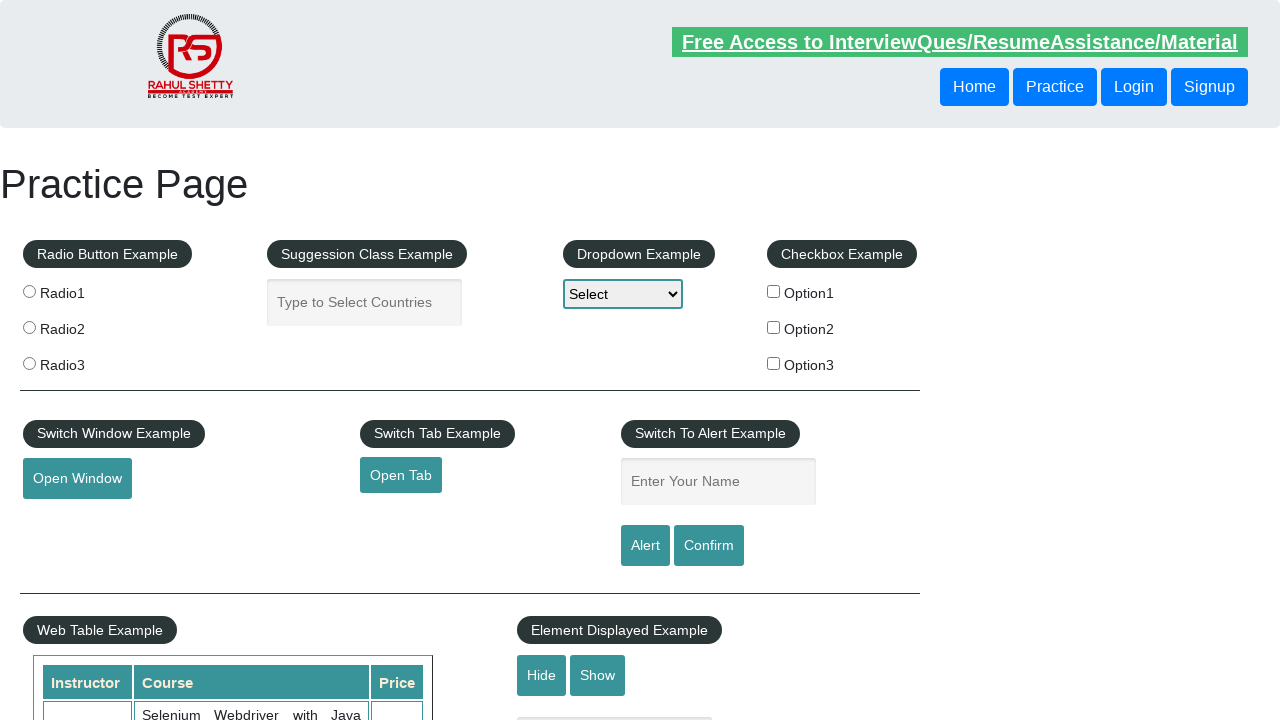

Navigated to automation practice page
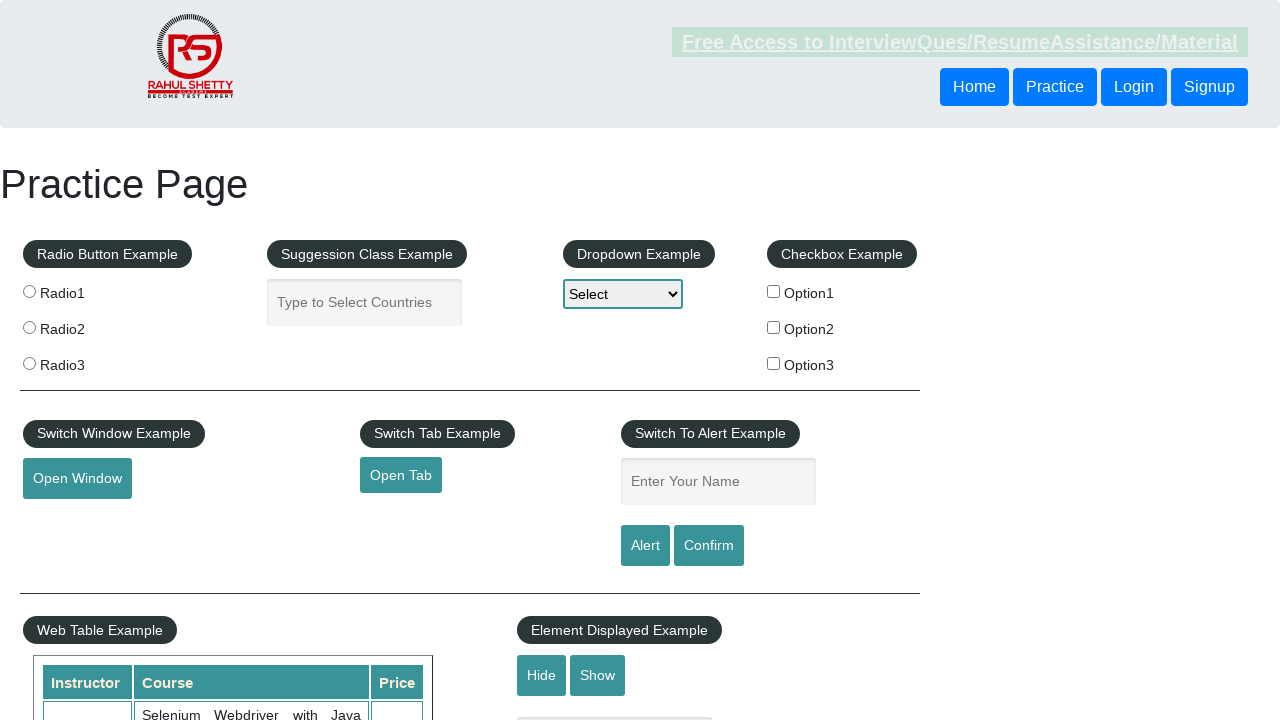

Selected option3 from dropdown menu on #dropdown-class-example
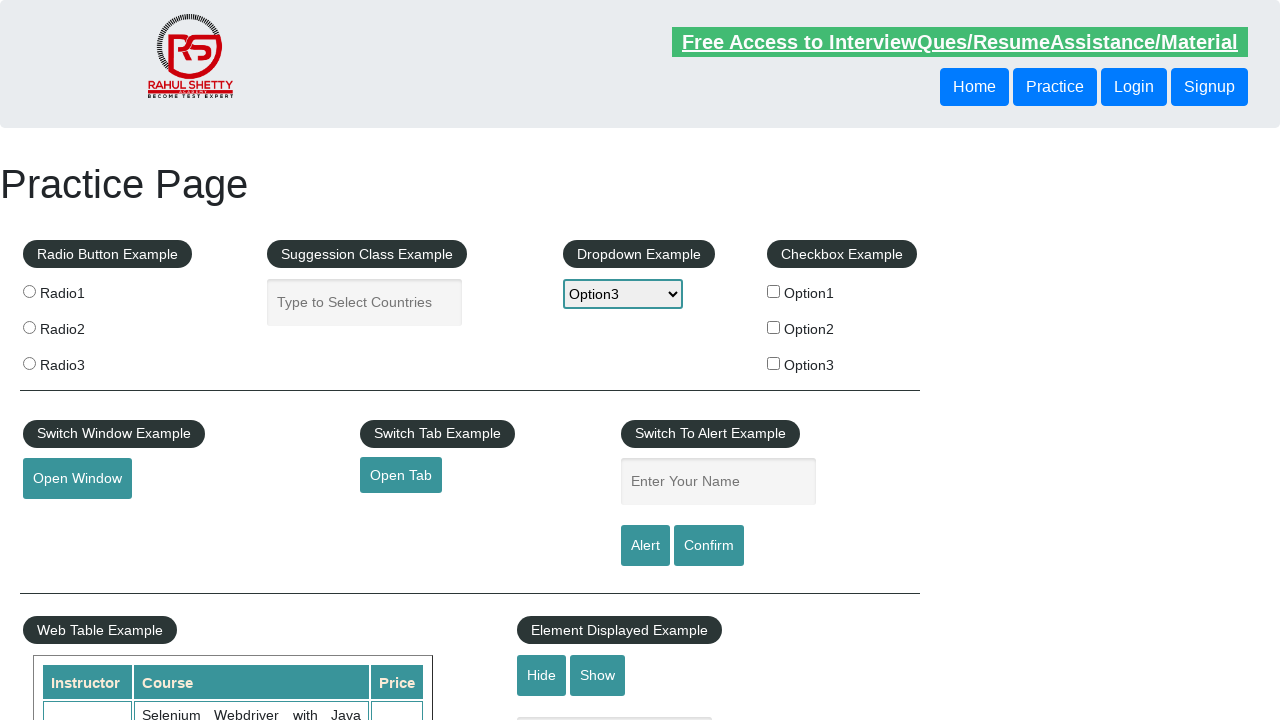

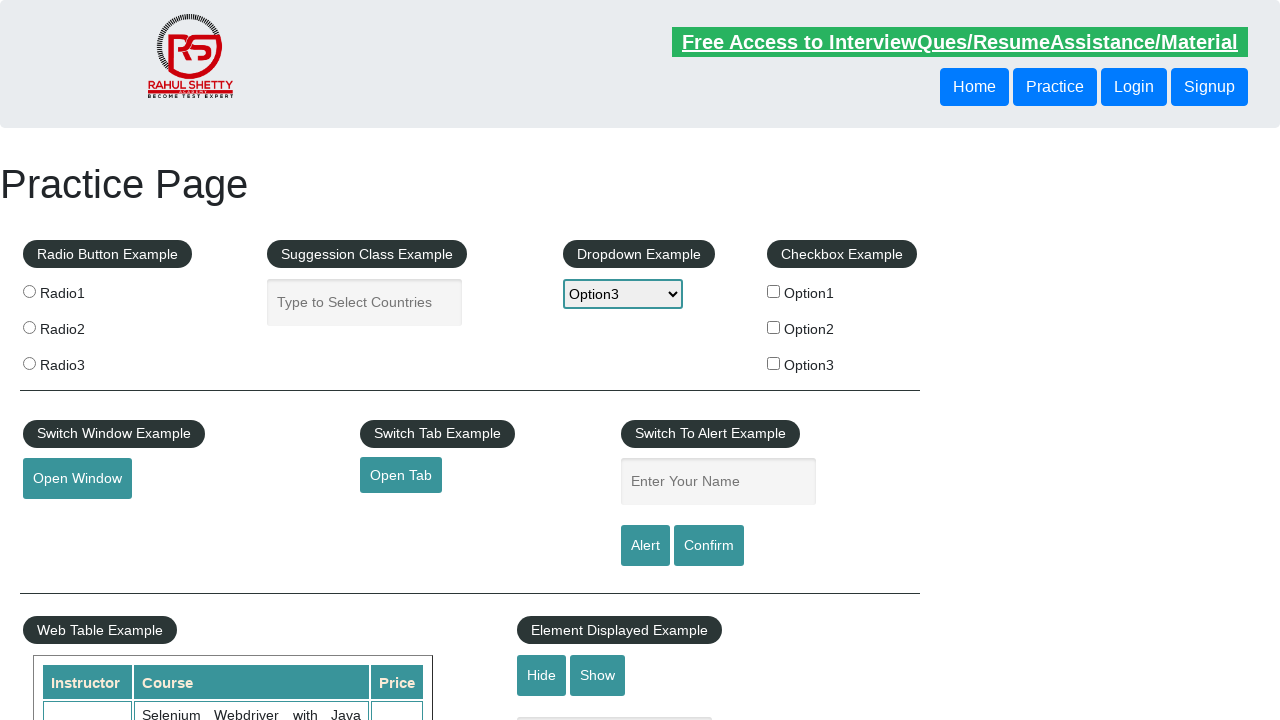